Tests mouse hover functionality by navigating to Hovers page and hovering over multiple user profile images

Starting URL: https://practice.cydeo.com/

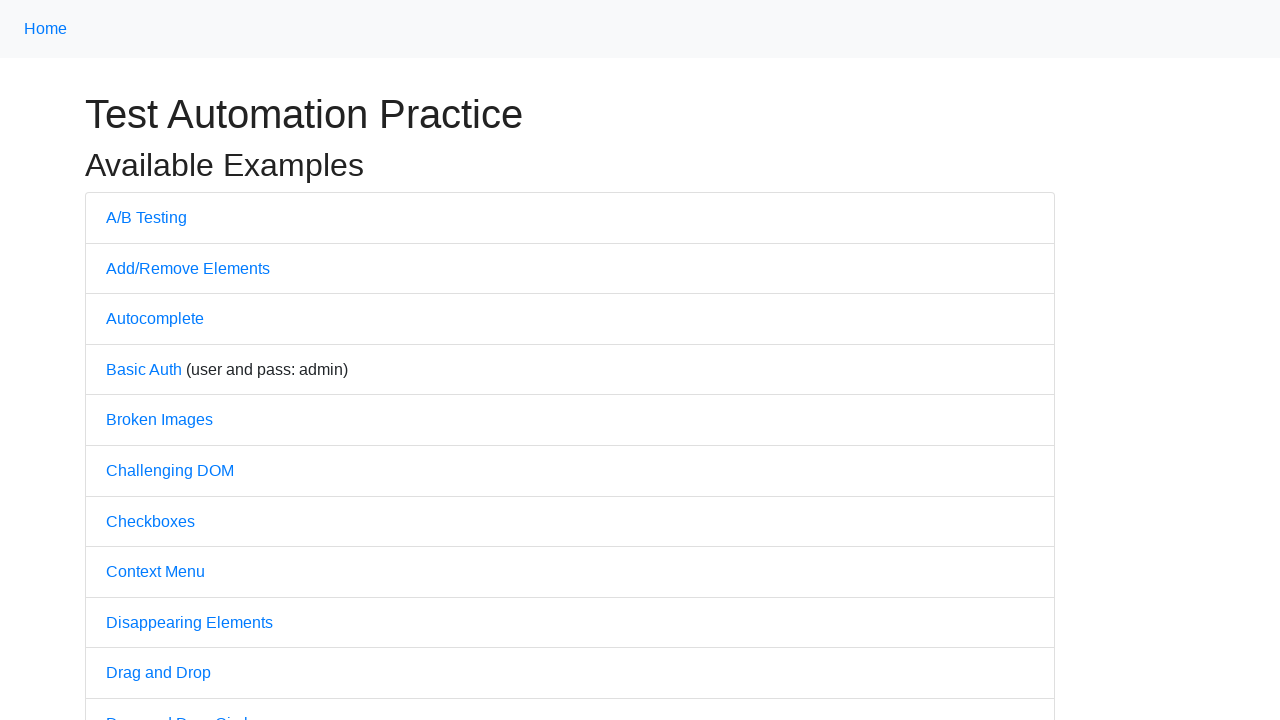

Clicked on 'Hovers' link to navigate to hovers page at (132, 360) on text='Hovers'
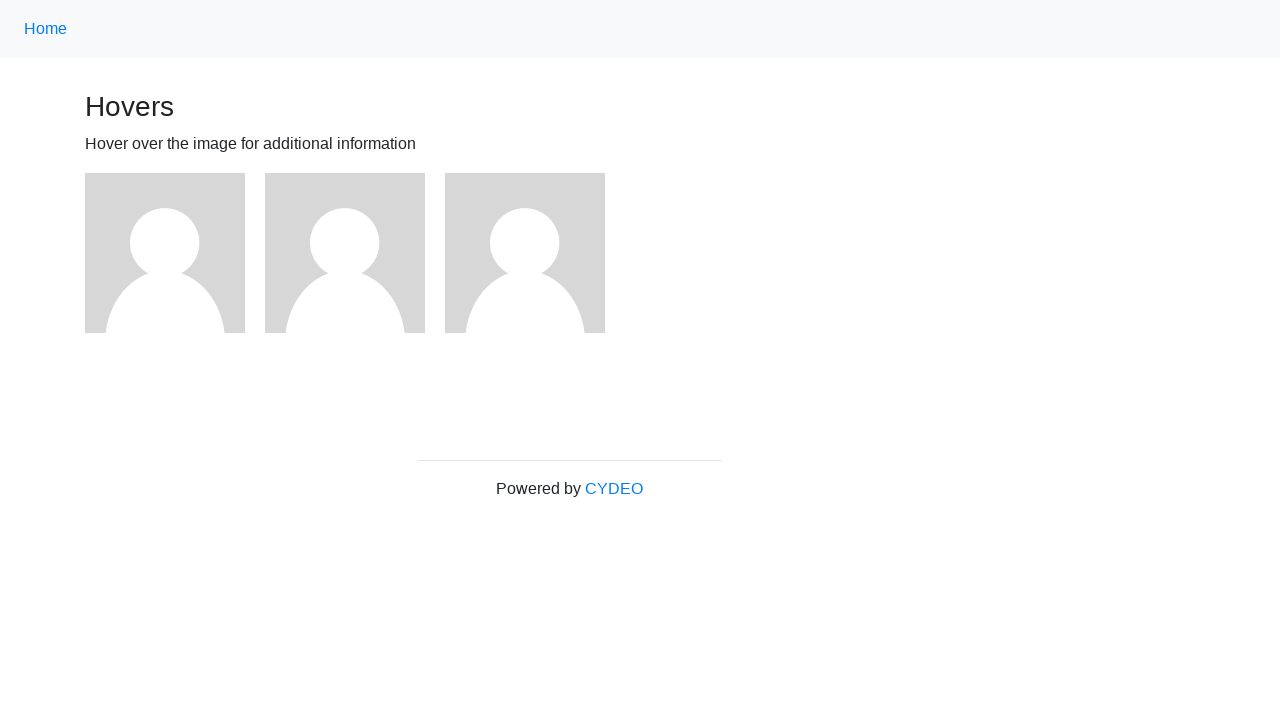

Hovered over user profile image at (165, 253) on xpath=//img[@alt='User Avatar'] >> nth=0
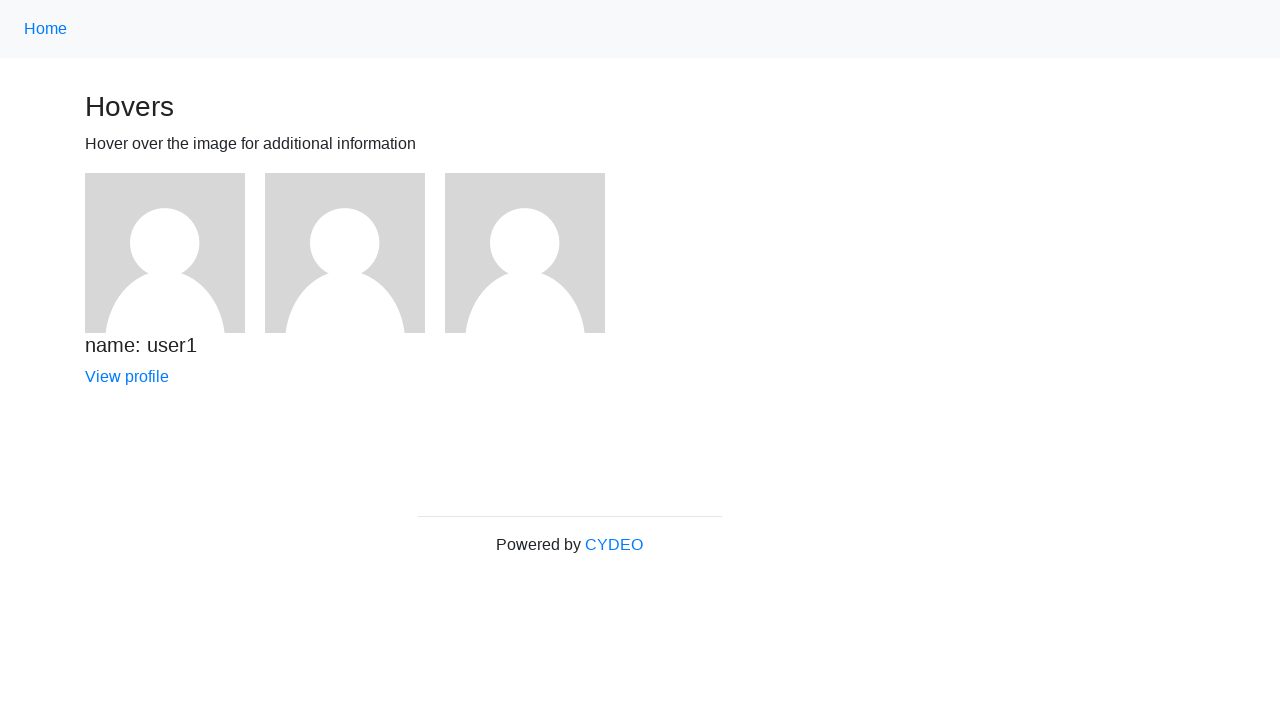

Hovered over user profile image at (345, 253) on xpath=//img[@alt='User Avatar'] >> nth=1
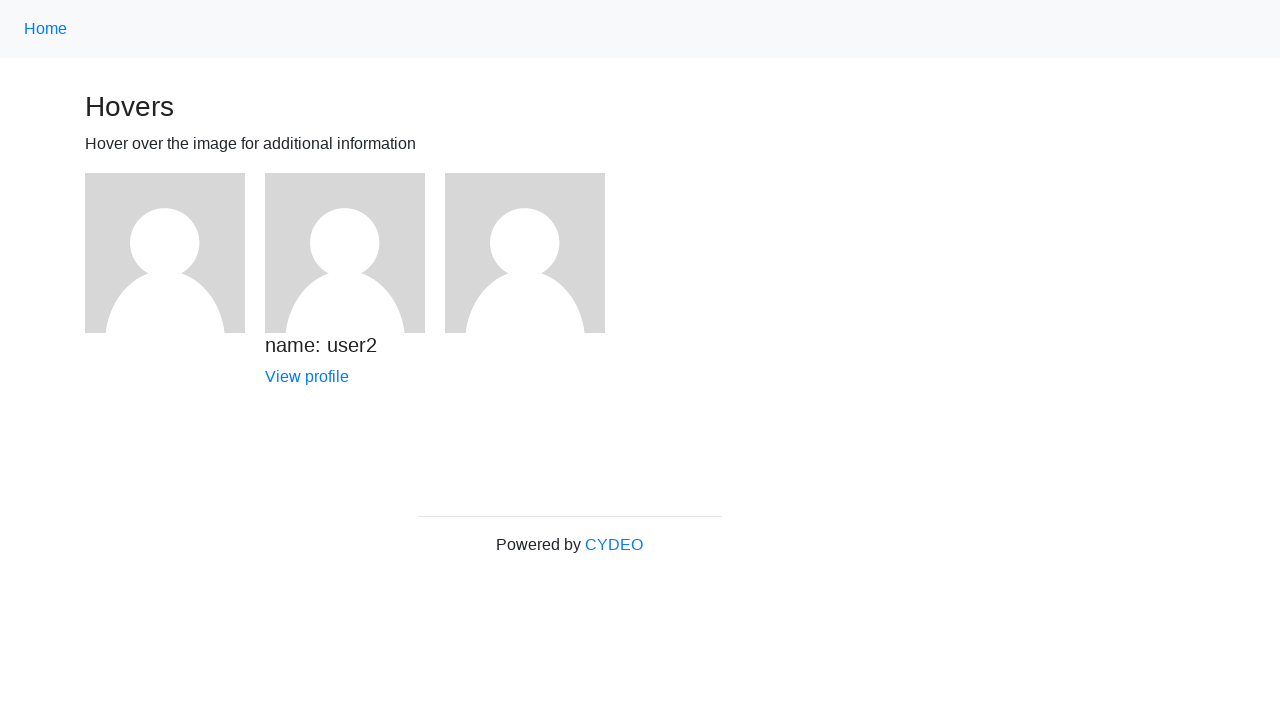

Hovered over user profile image at (525, 253) on xpath=//img[@alt='User Avatar'] >> nth=2
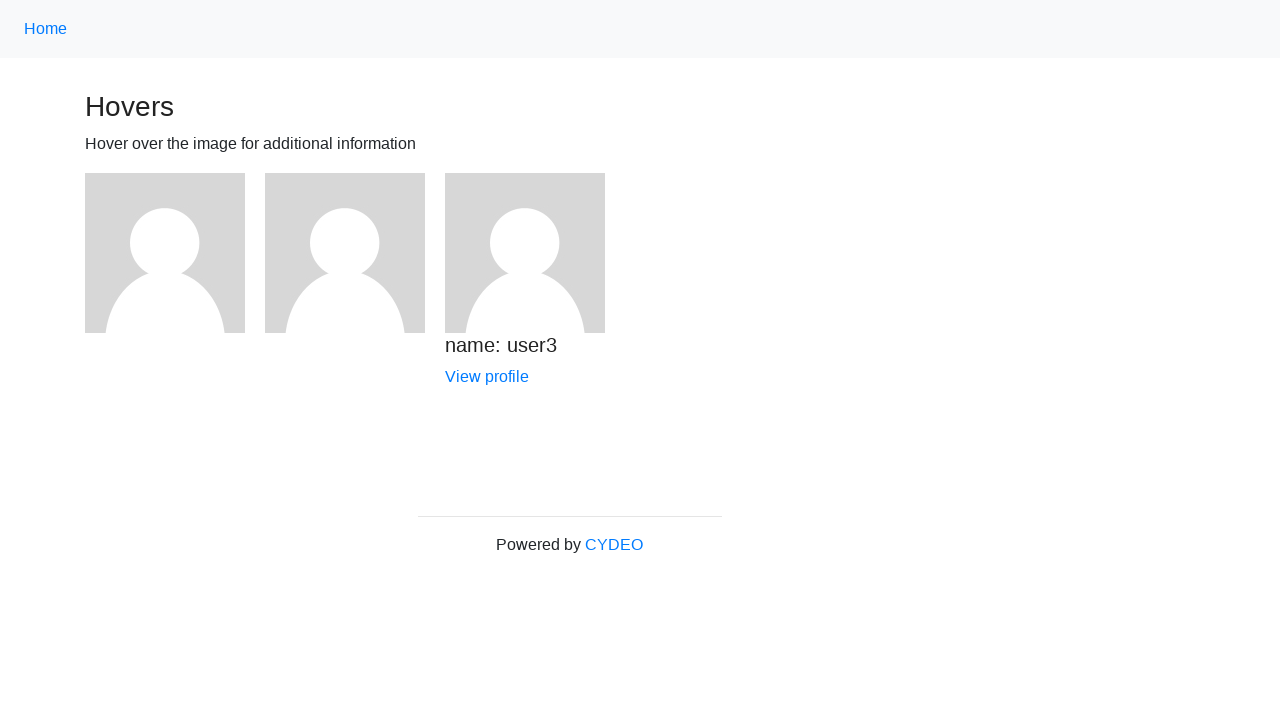

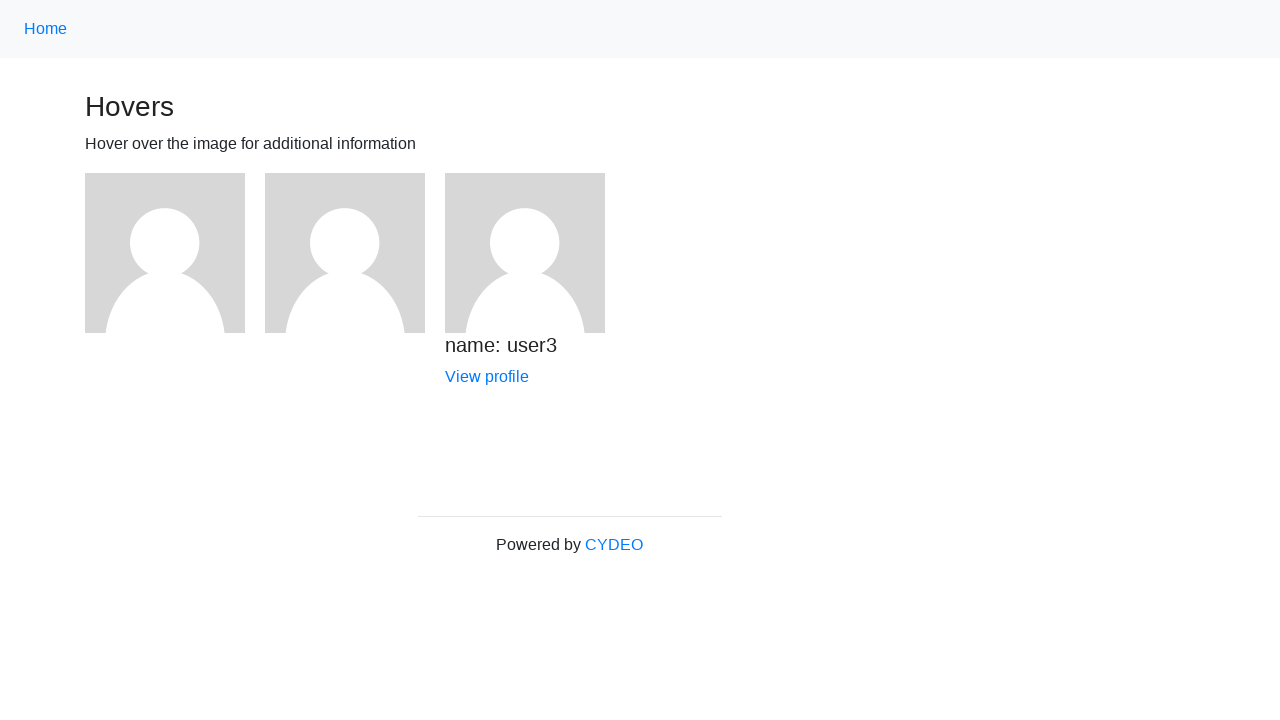